Navigates to the Playwright homepage and clicks the "Get Started" link to access the documentation getting started page.

Starting URL: https://playwright.dev/

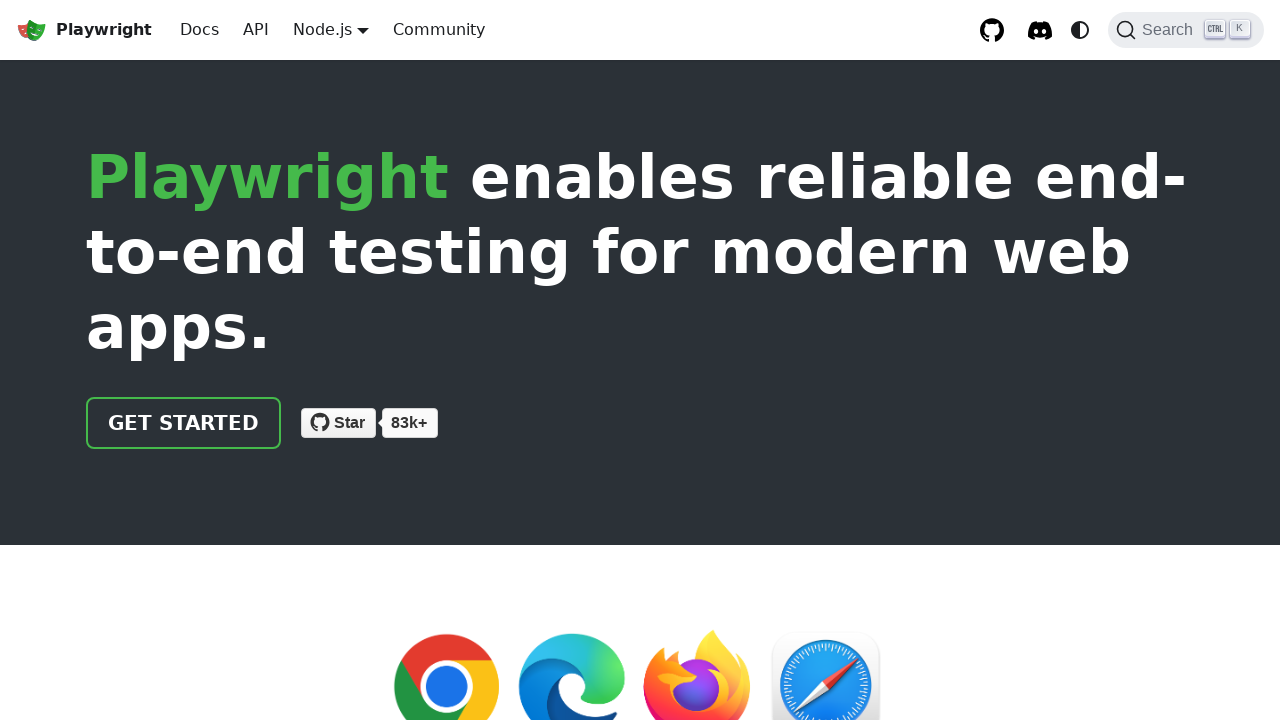

Navigated to Playwright homepage
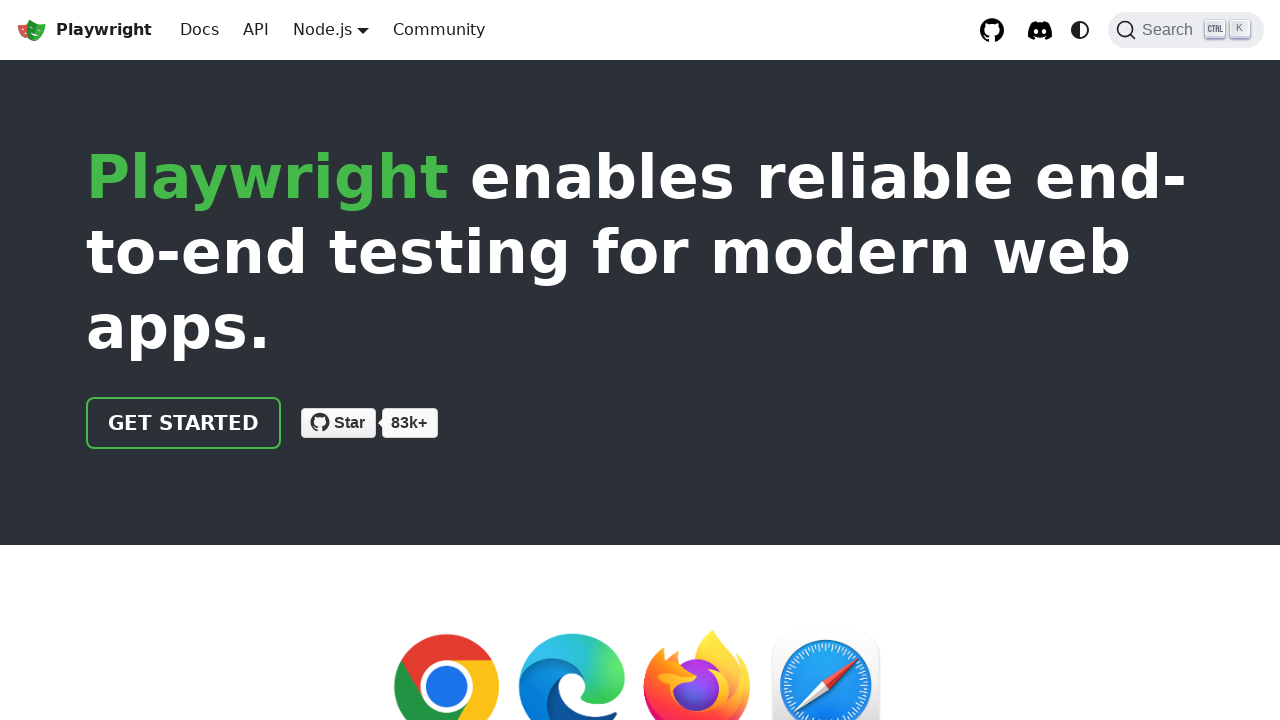

Clicked 'Get Started' link to access documentation getting started page at (184, 423) on text=Get Started
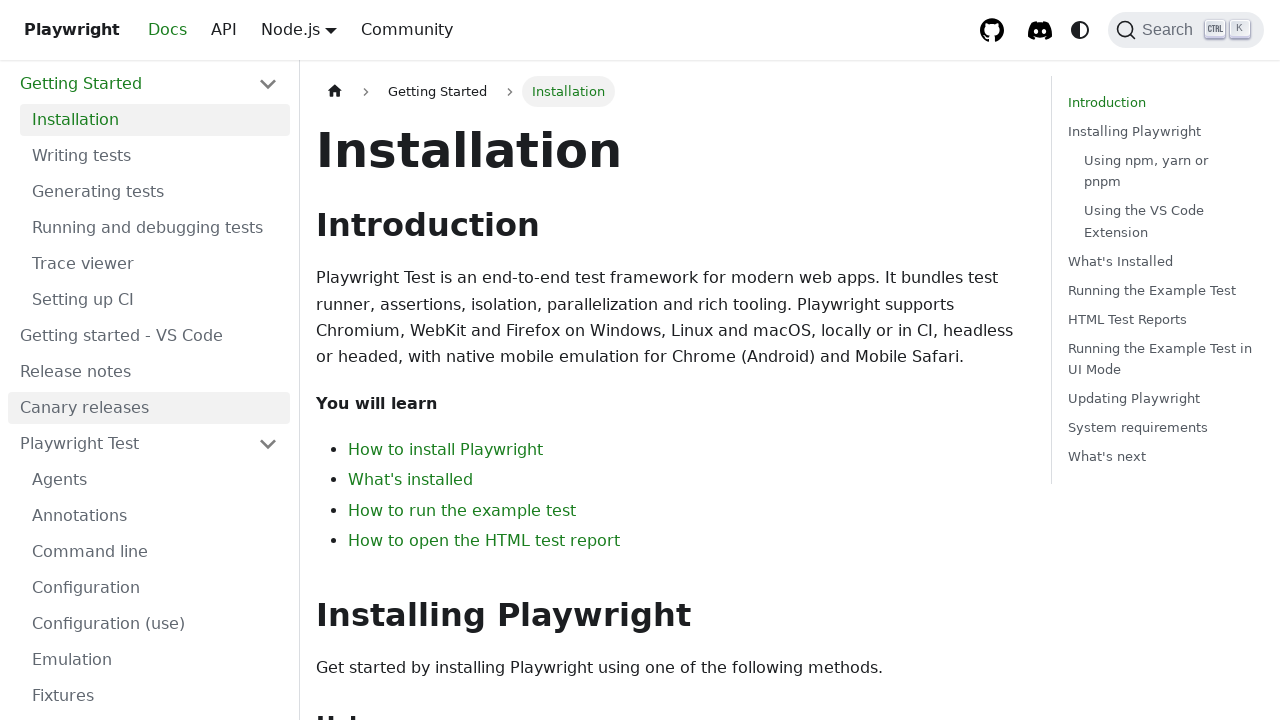

Documentation getting started page loaded
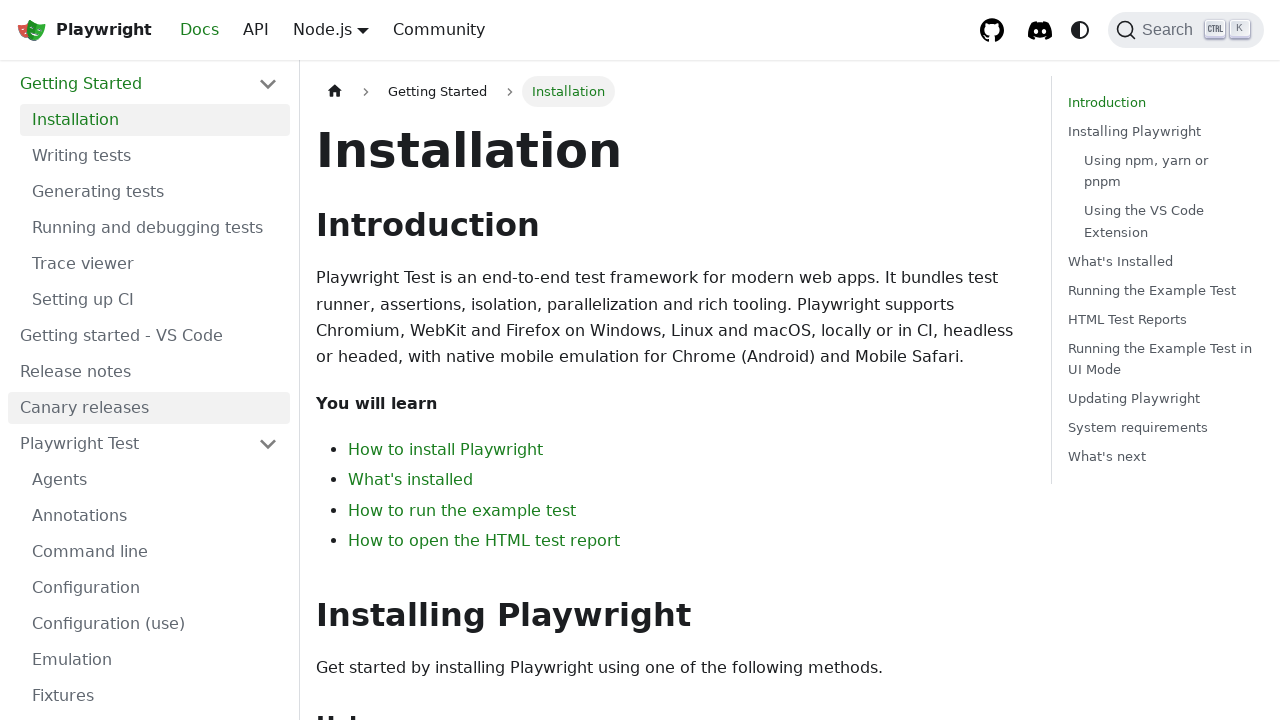

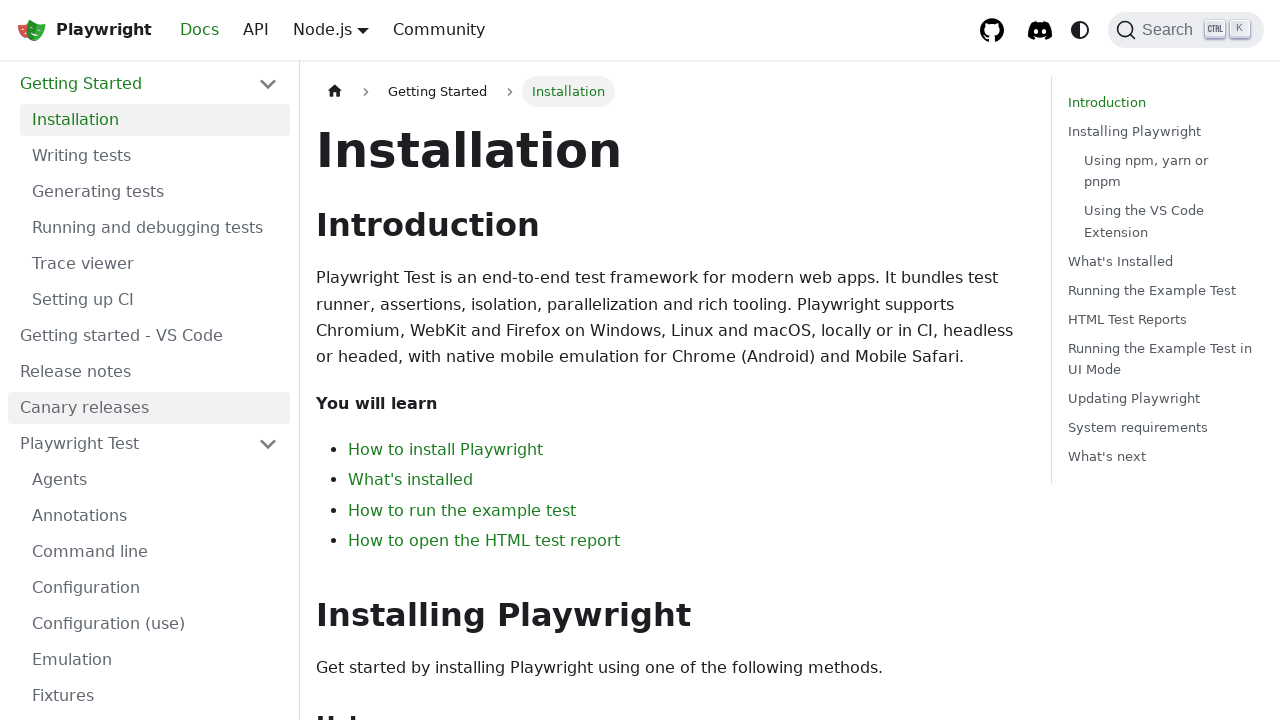